Tests mouse hover functionality by hovering over element and clicking dropdown option

Starting URL: https://testautomationpractice.blogspot.com/

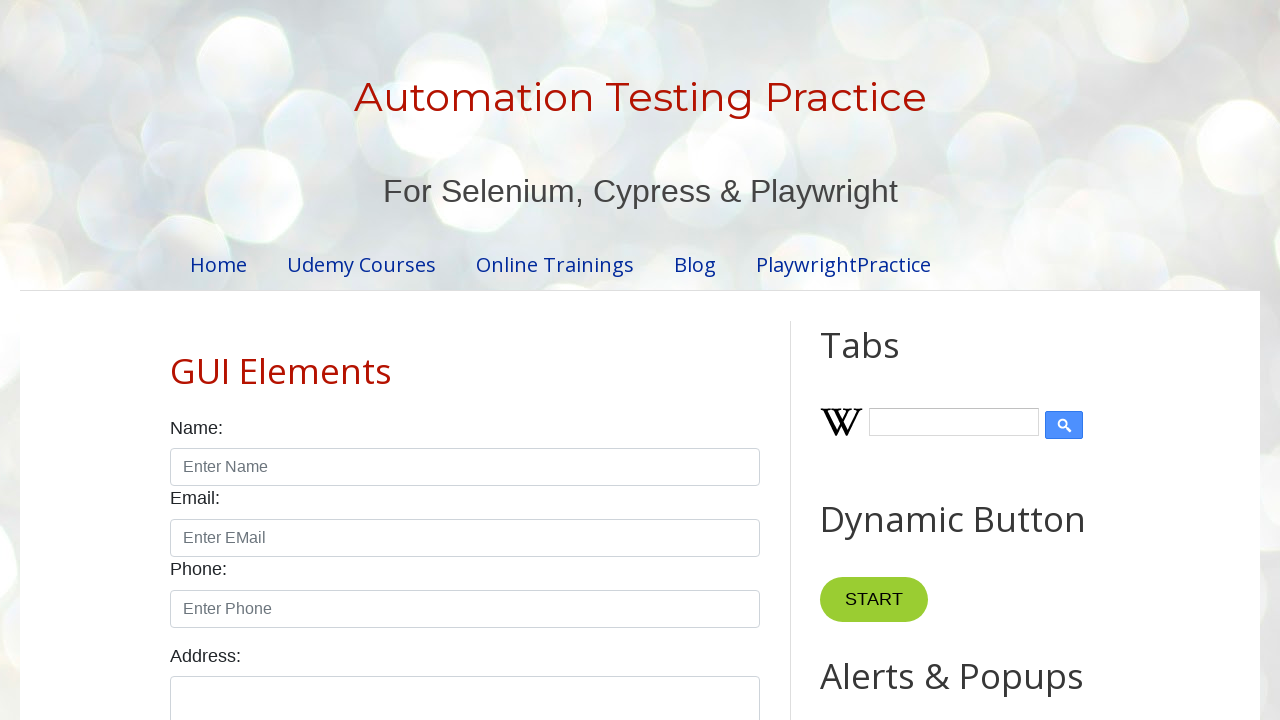

Hovered over button element to reveal dropdown at (868, 360) on #HTML3 > div.widget-content > div > button
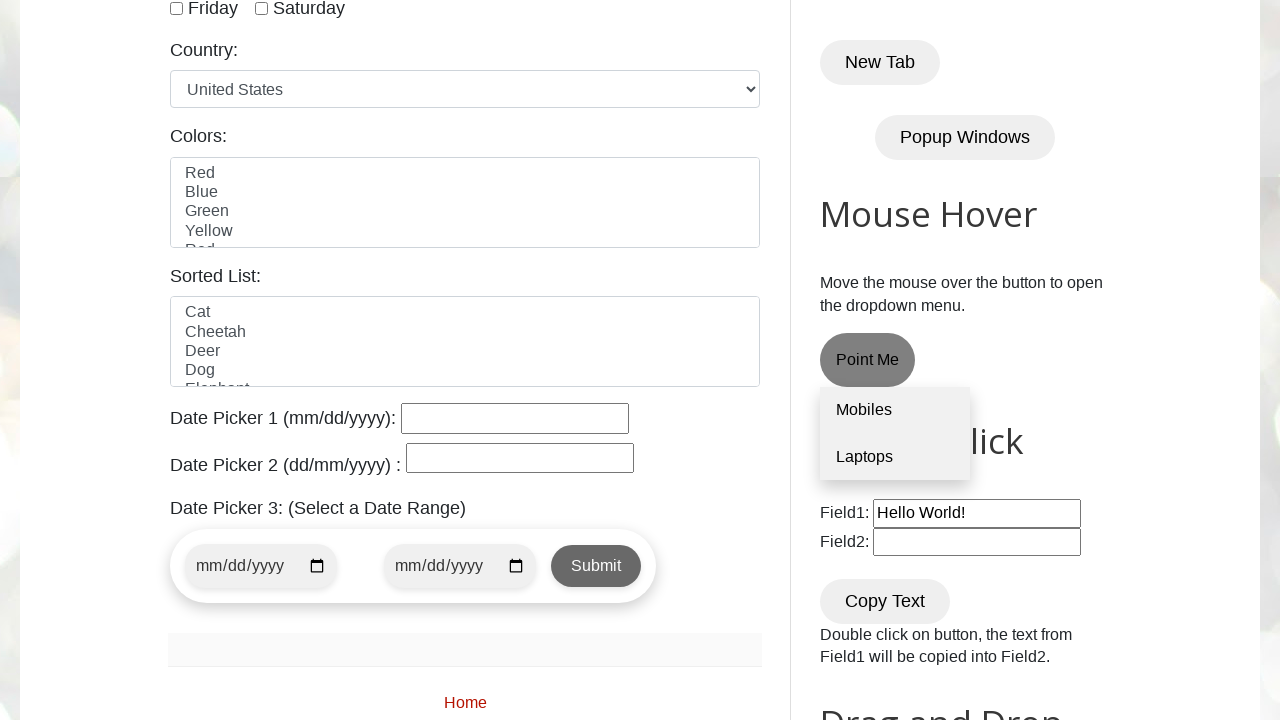

Clicked first dropdown option at (895, 411) on xpath=//*[@id='HTML3']/div[1]/div/div/a[1]
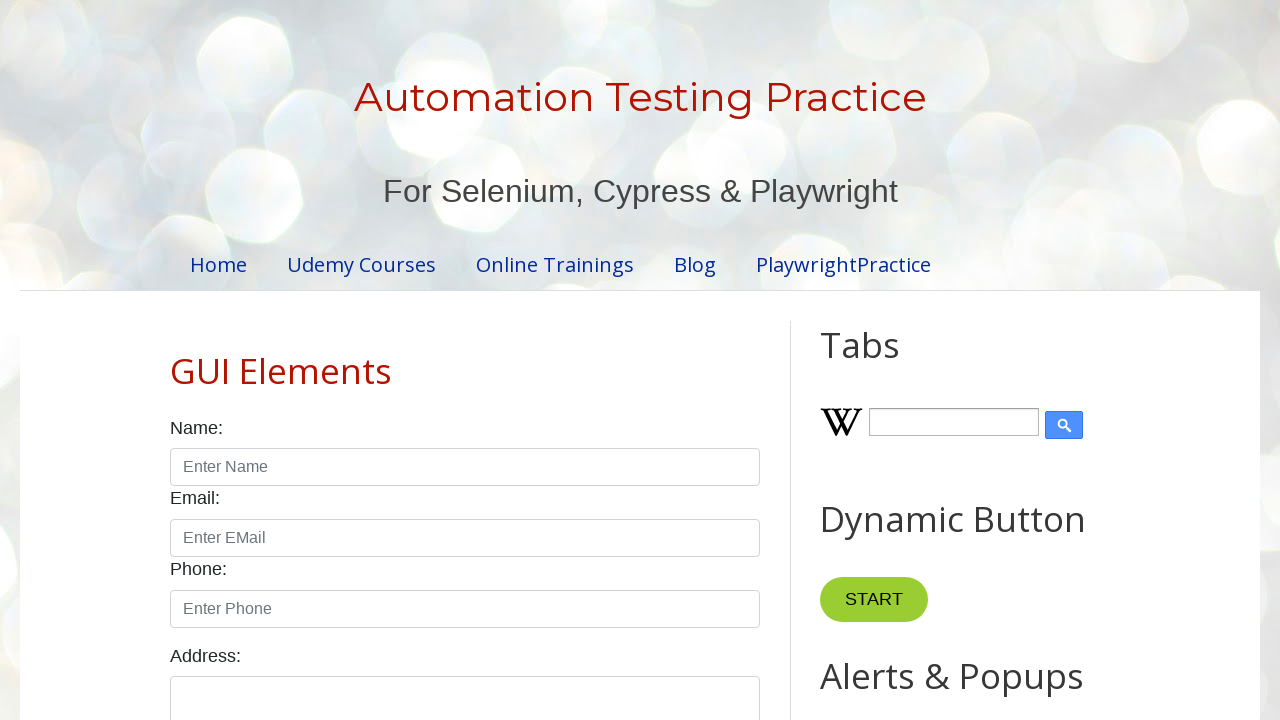

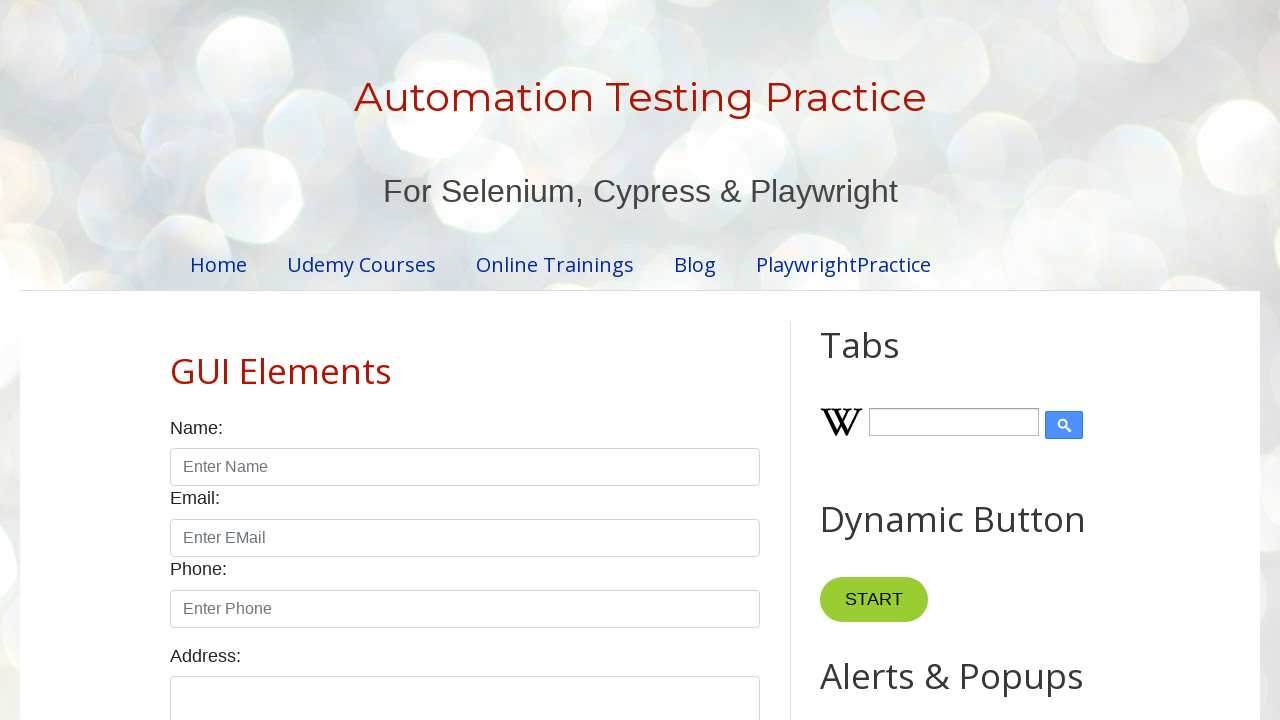